Tests auto-suggestive dropdown functionality by typing a partial country name, waiting for suggestions to appear, and selecting "India" from the dropdown list

Starting URL: https://rahulshettyacademy.com/dropdownsPractise/

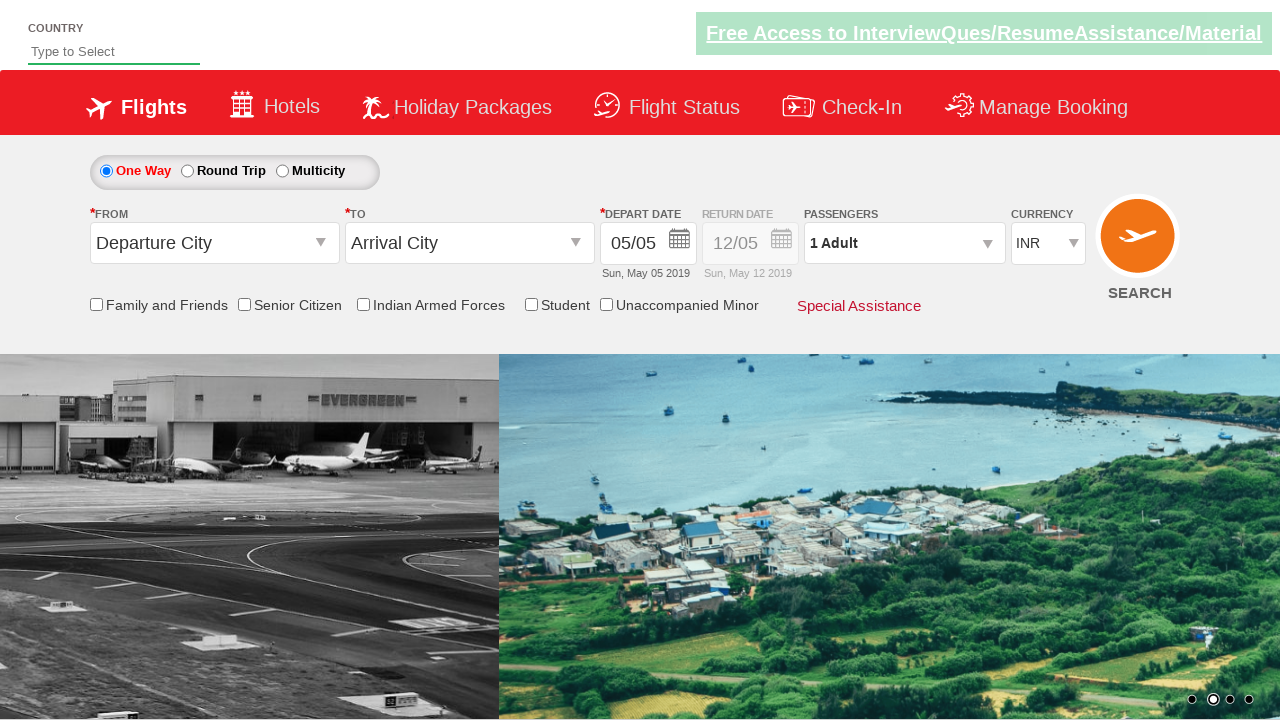

Filled autosuggest field with partial country name 'ind' on #autosuggest
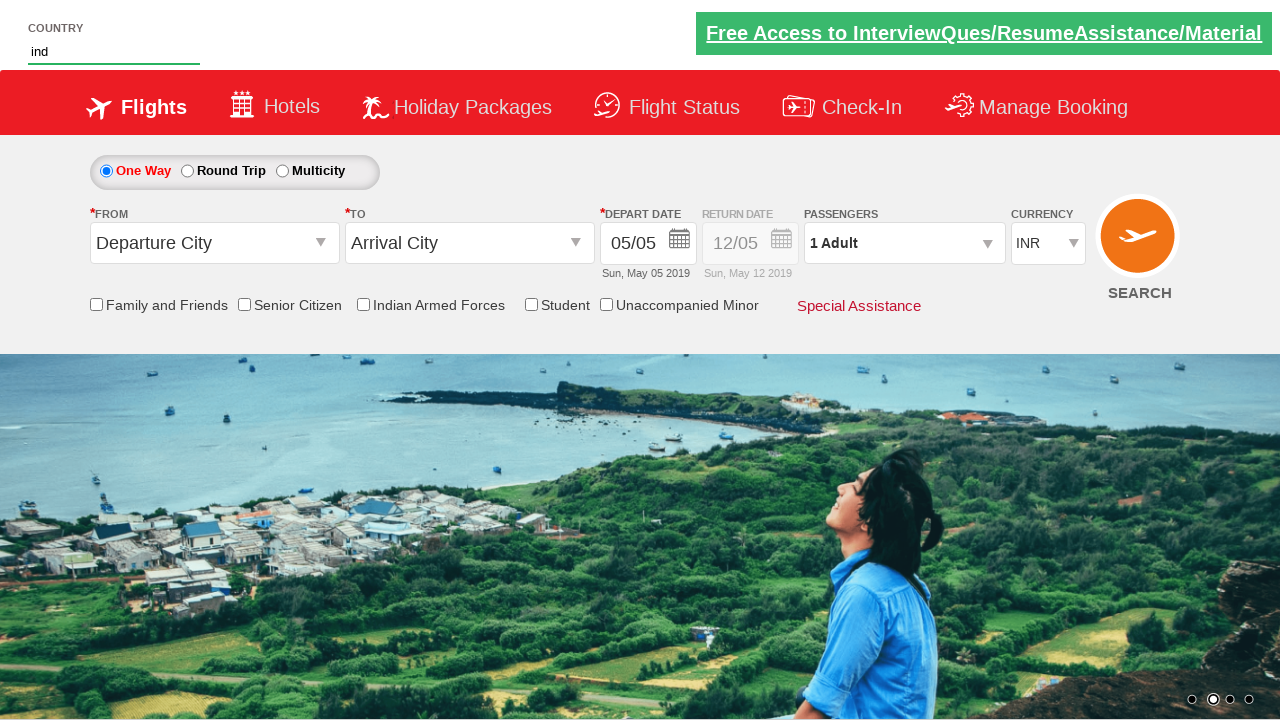

Waited for dropdown suggestions to appear
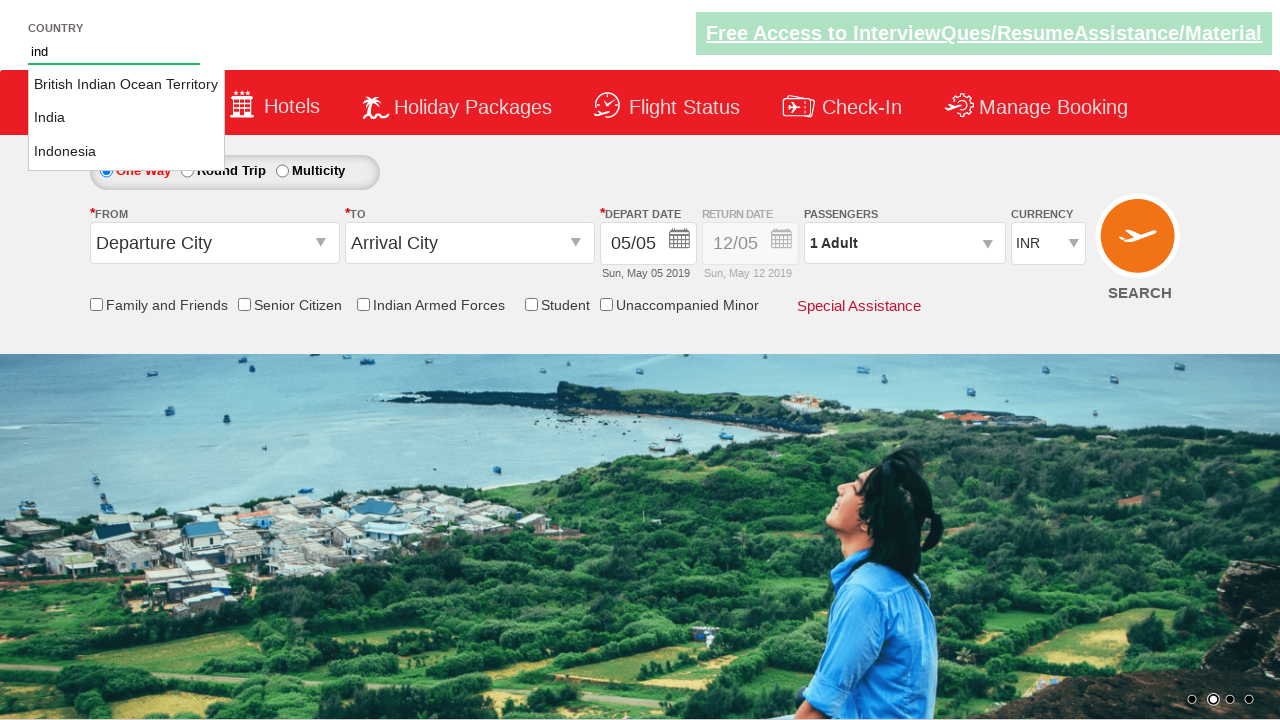

Located all country suggestion items in dropdown
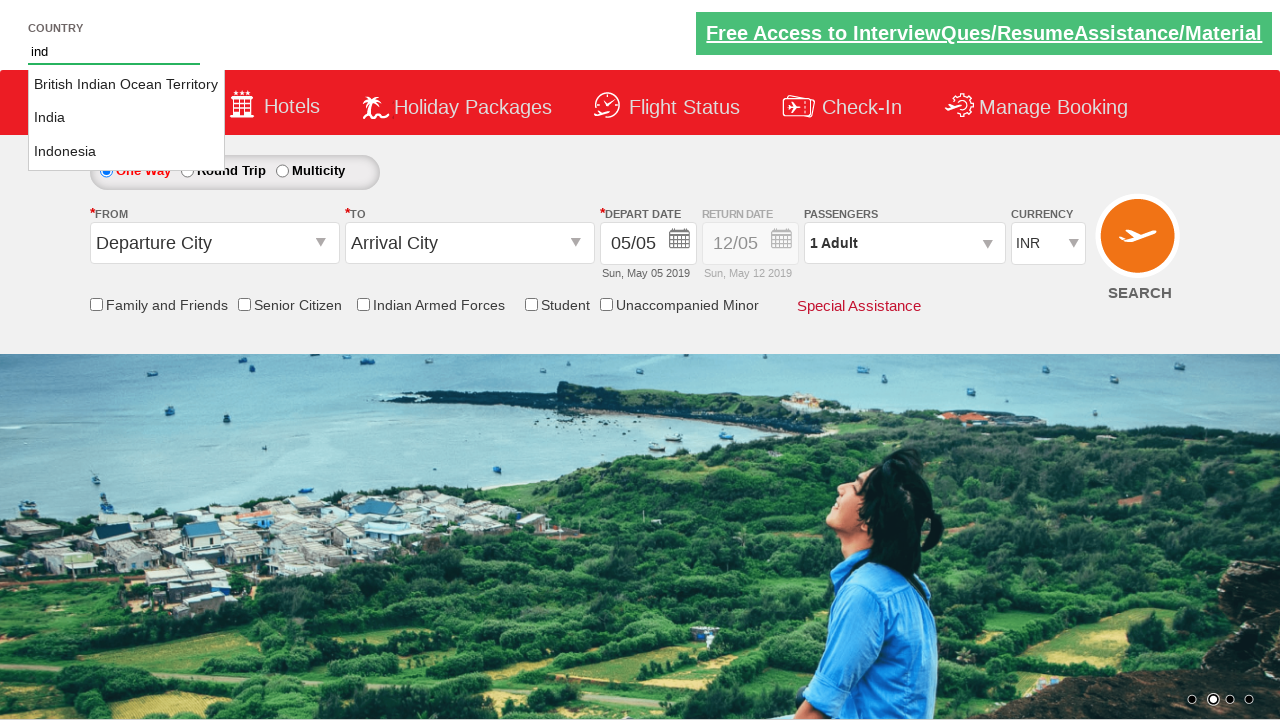

Found 3 country suggestions in dropdown
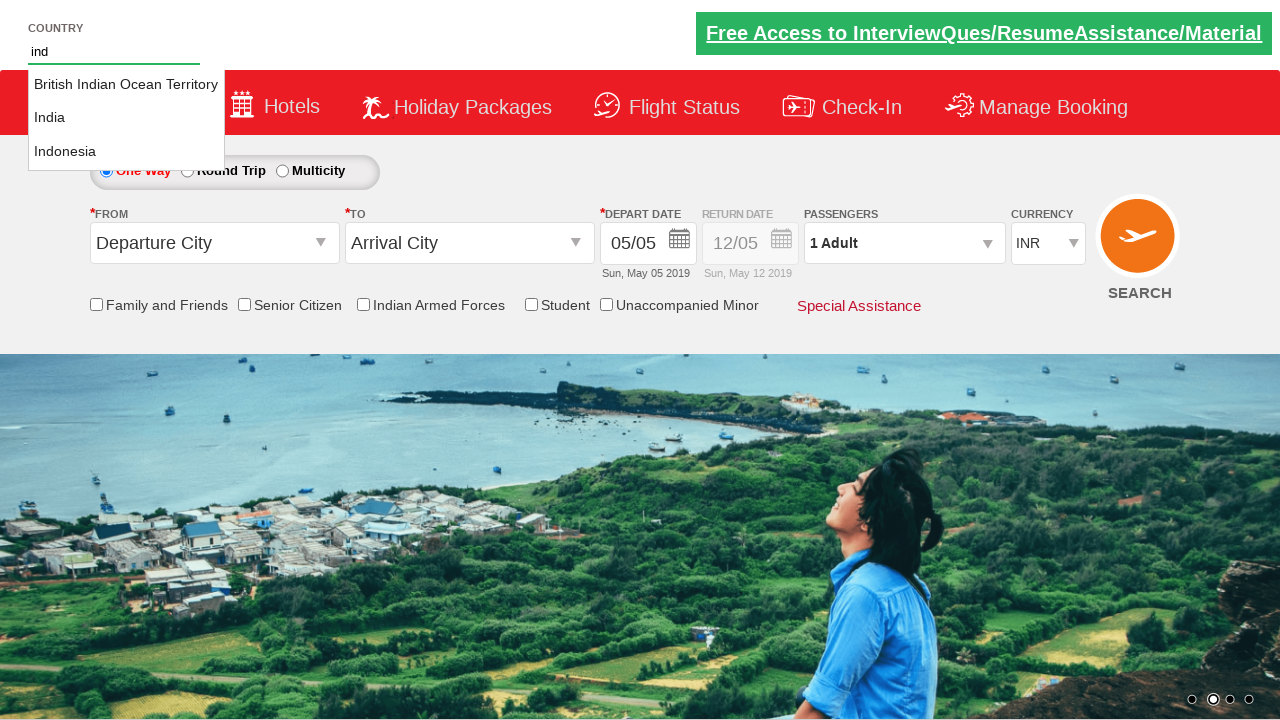

Clicked on 'India' from dropdown suggestions at (126, 118) on li.ui-menu-item a >> nth=1
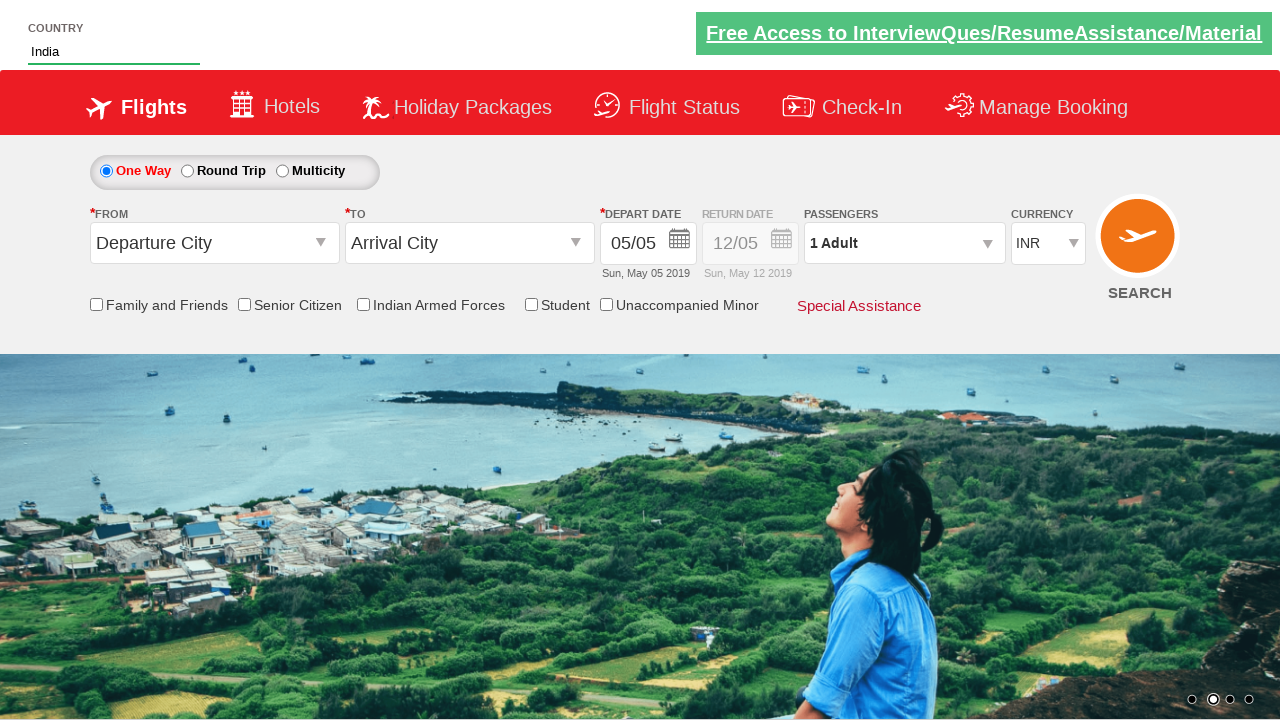

Verified that 'India' was successfully selected in autosuggest field
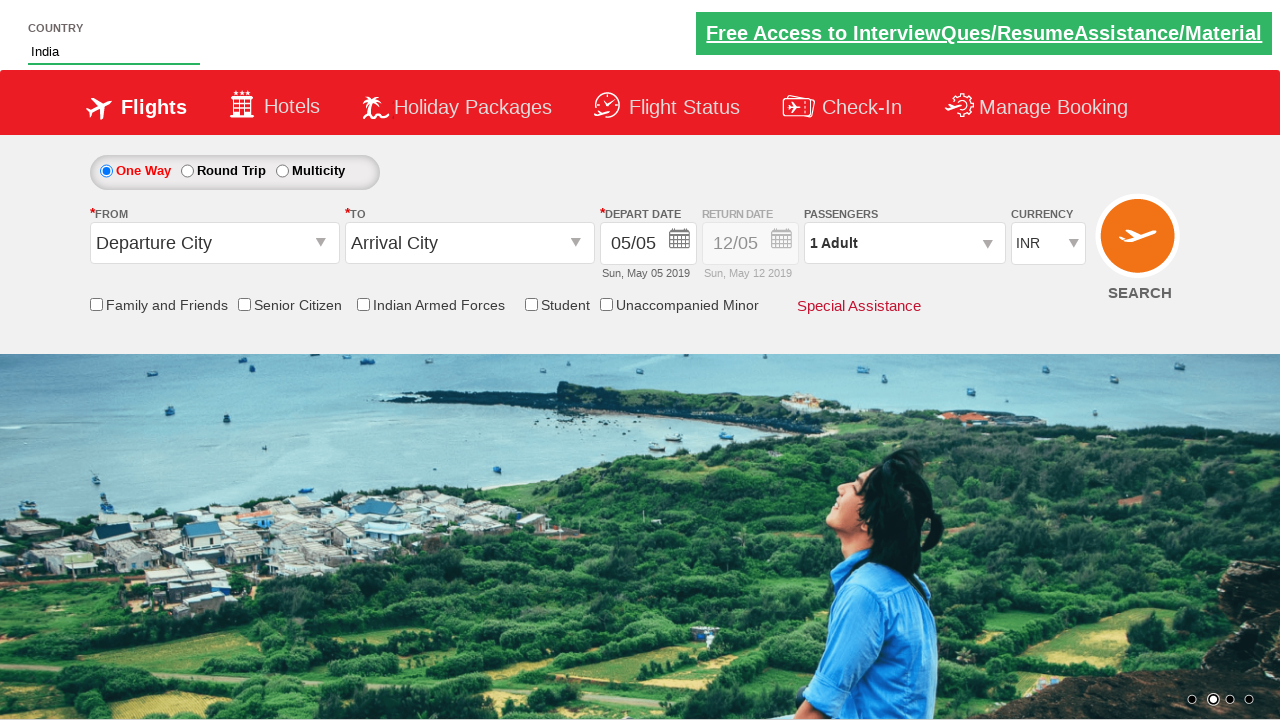

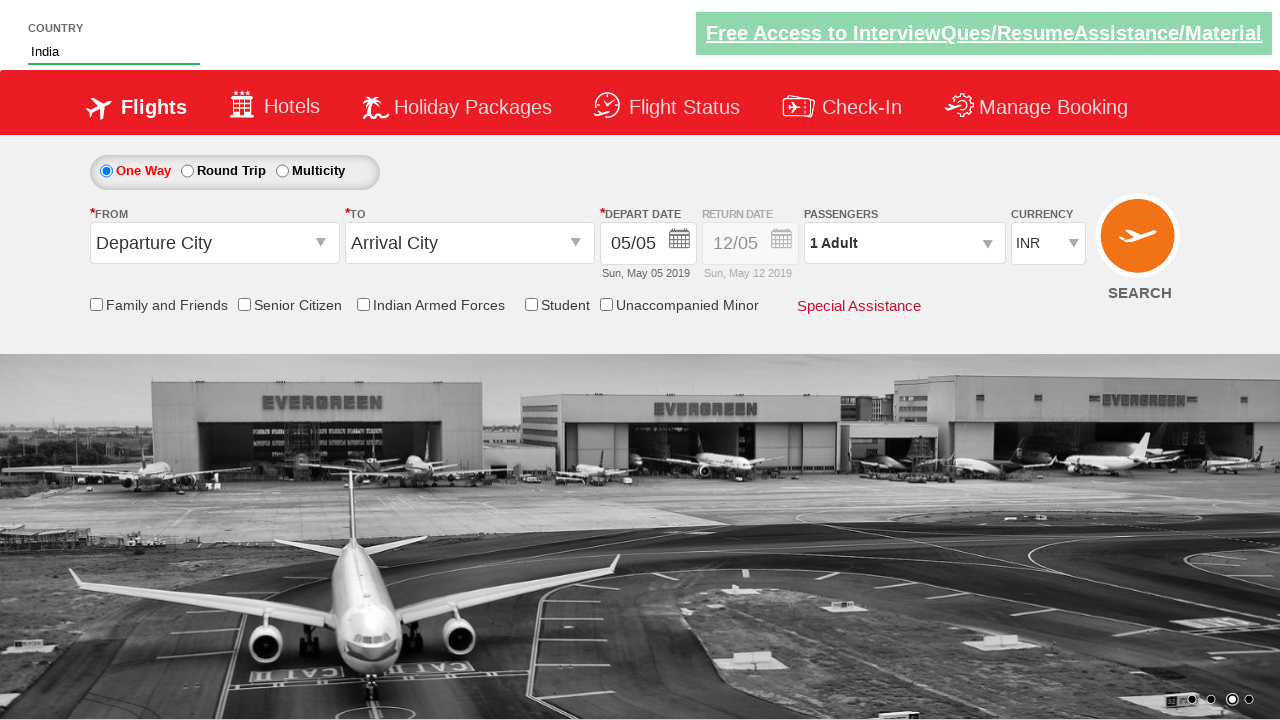